Tests dynamic loading by clicking start button and waiting for element to be displayed

Starting URL: https://automationfc.github.io/dynamic-loading/

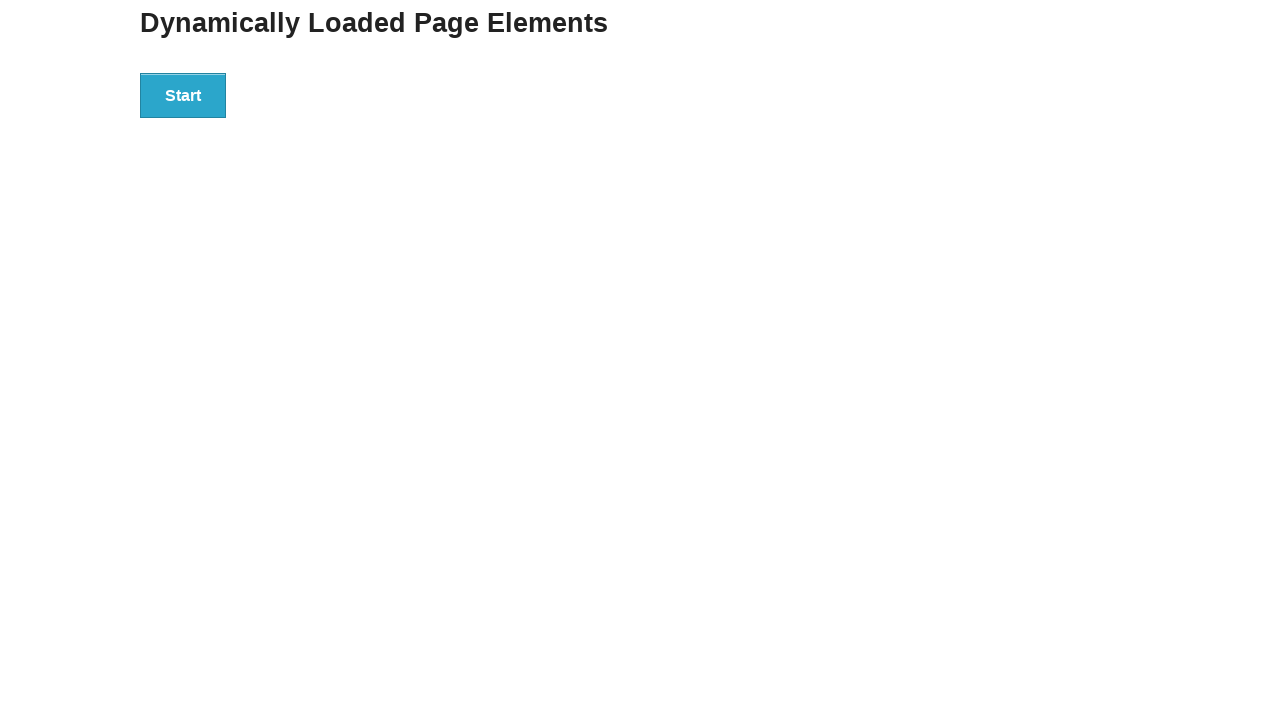

Clicked start button to trigger dynamic loading at (183, 95) on div#start>button
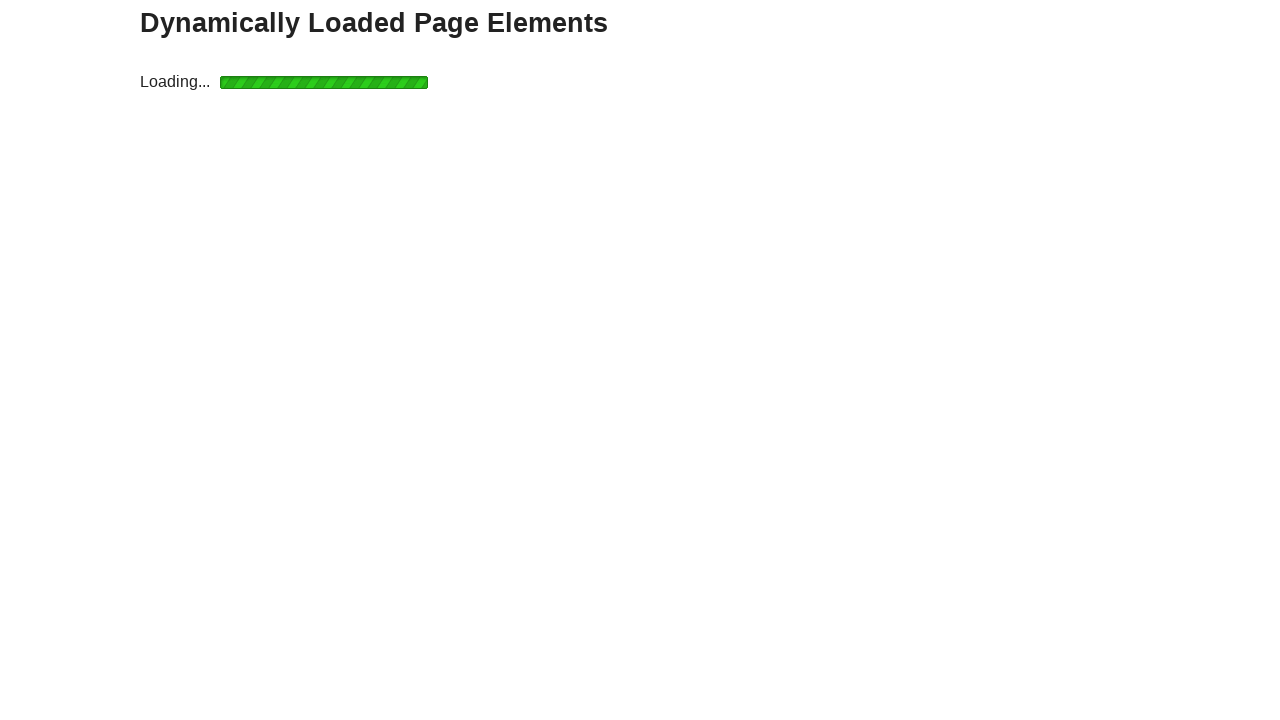

Waited for finish element (h4) to be displayed
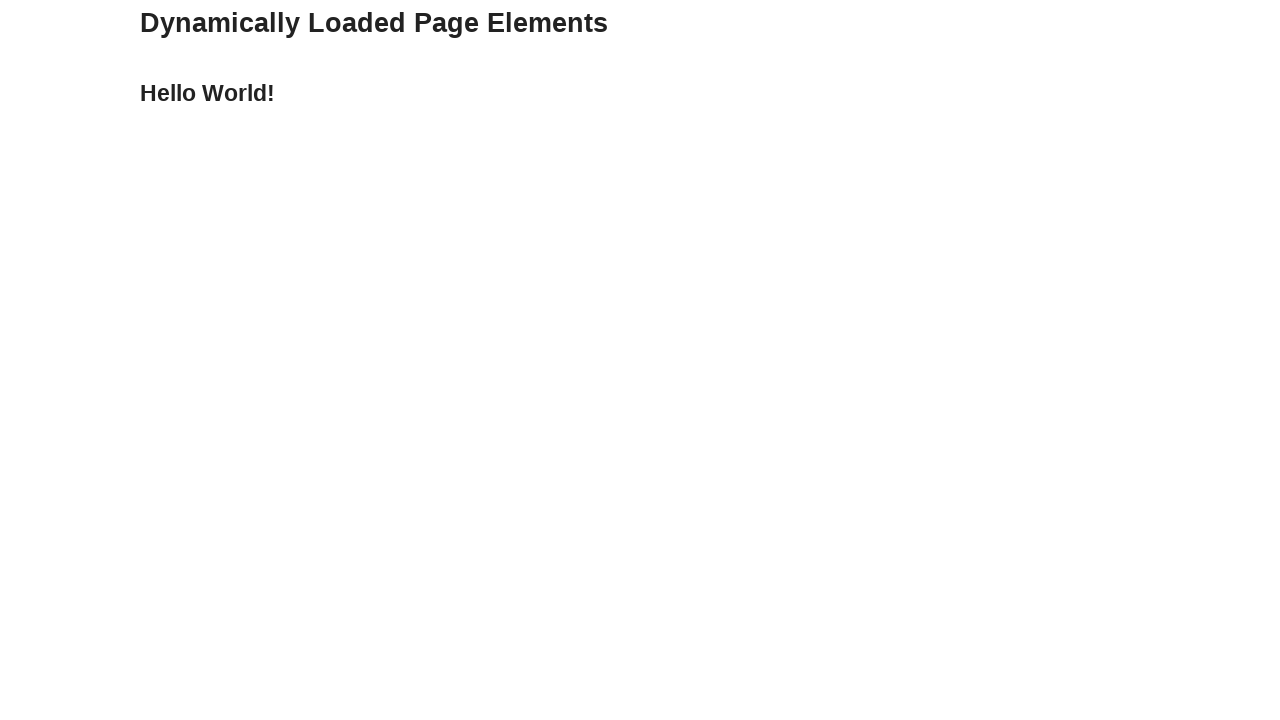

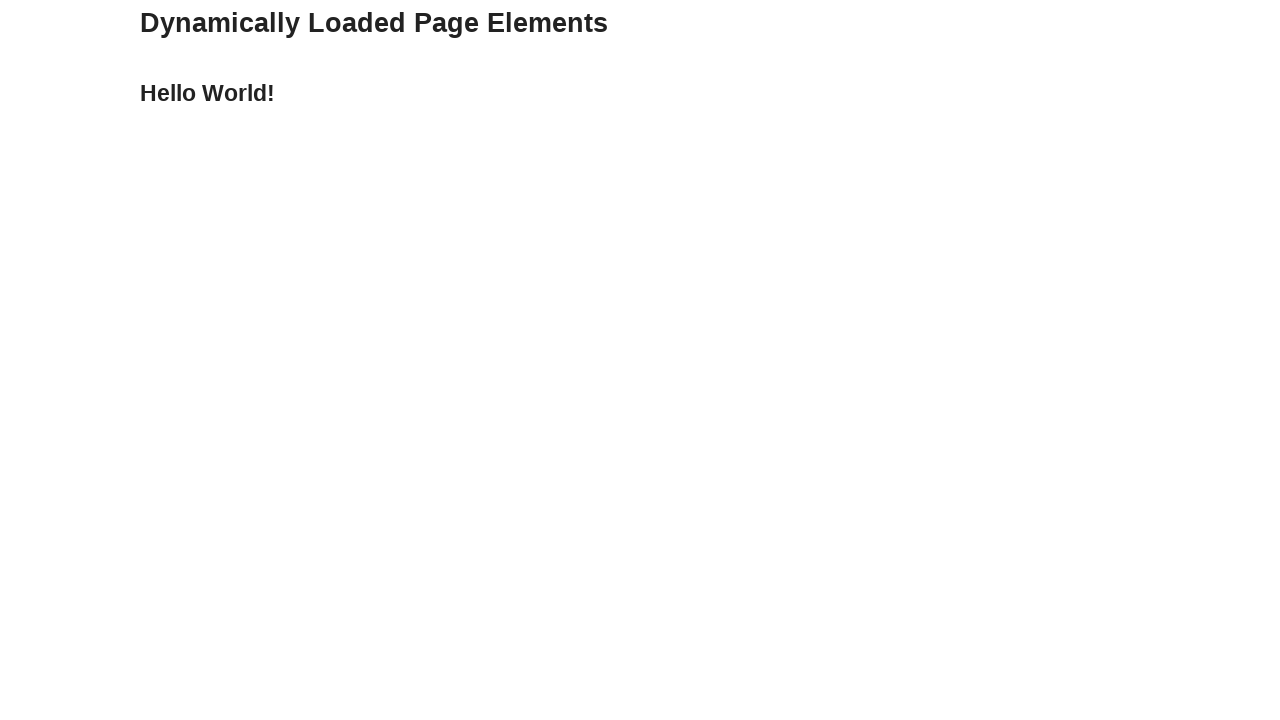